Navigates to the OrangeHRM demo site and verifies the page loads correctly by checking the page title and URL

Starting URL: https://opensource-demo.orangehrmlive.com/

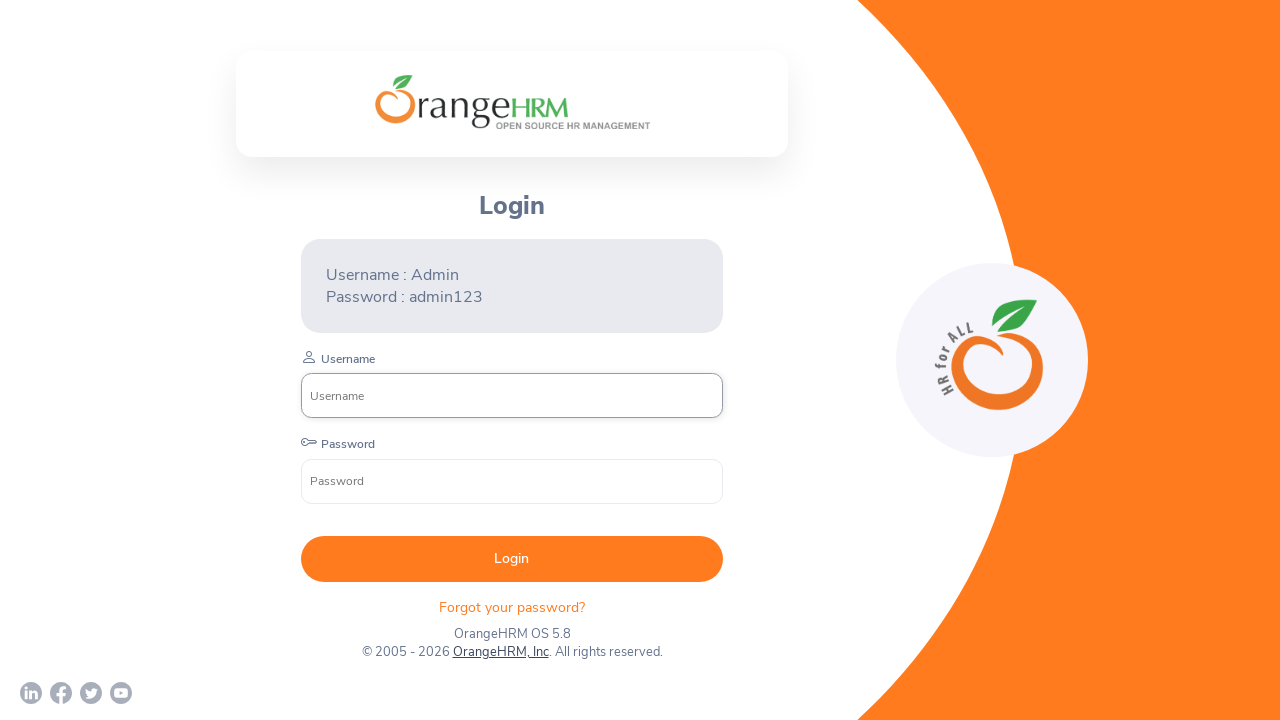

Page loaded with domcontentloaded state
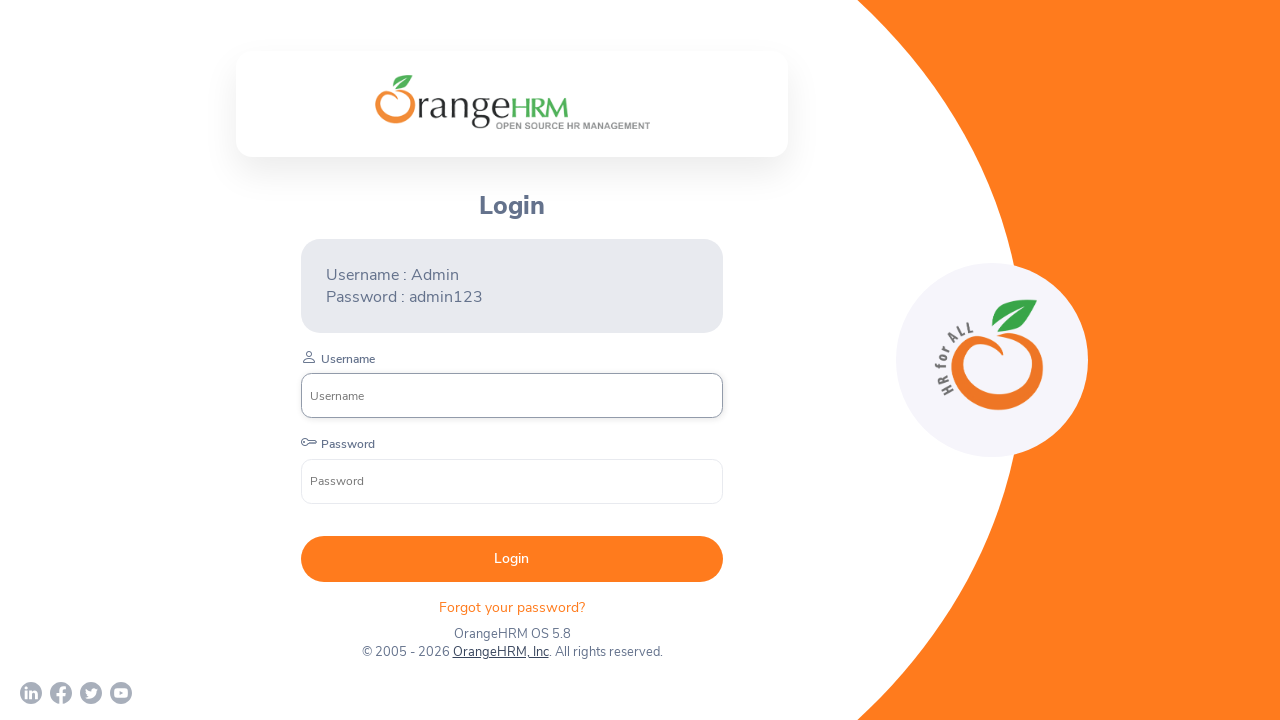

Retrieved page title: OrangeHRM
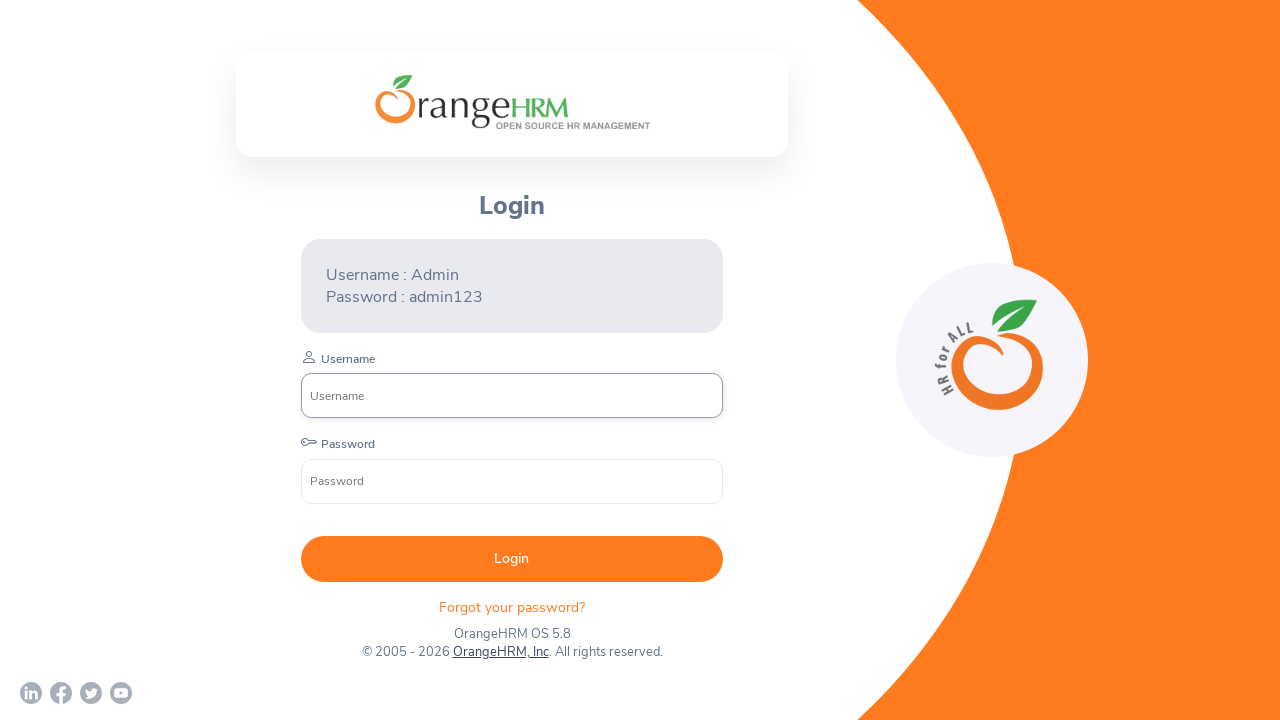

Retrieved current URL: https://opensource-demo.orangehrmlive.com/web/index.php/auth/login
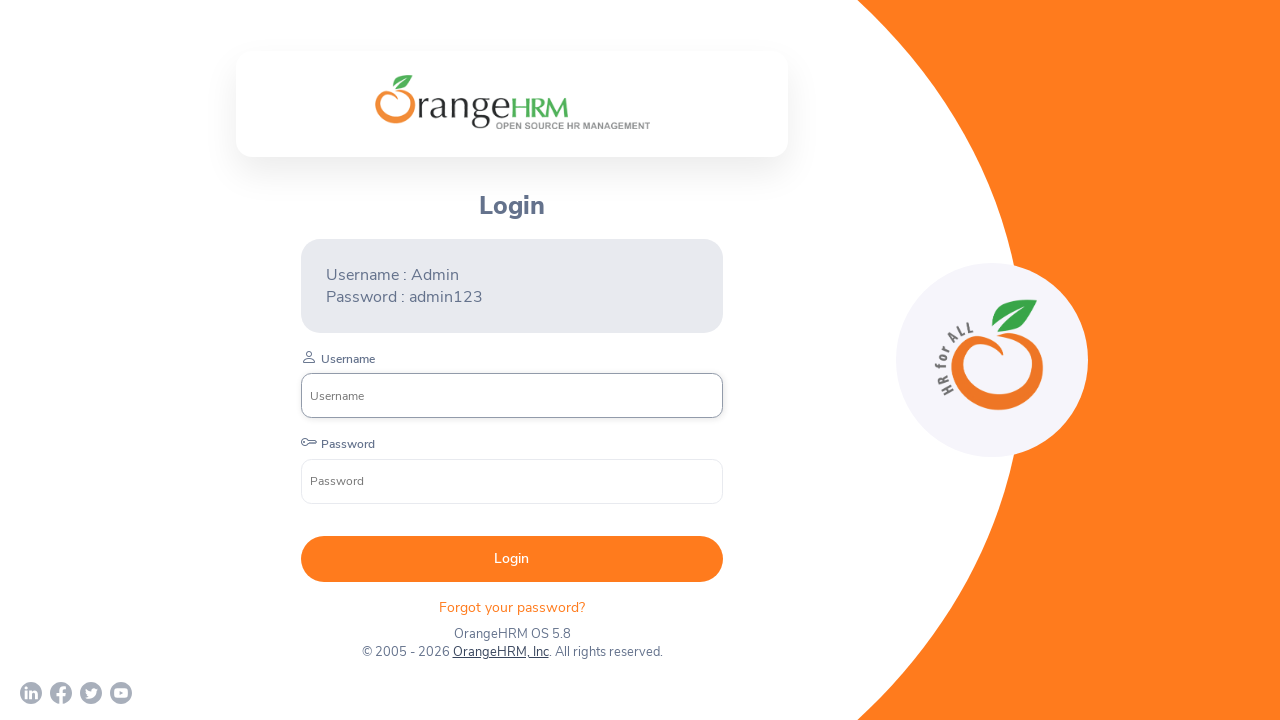

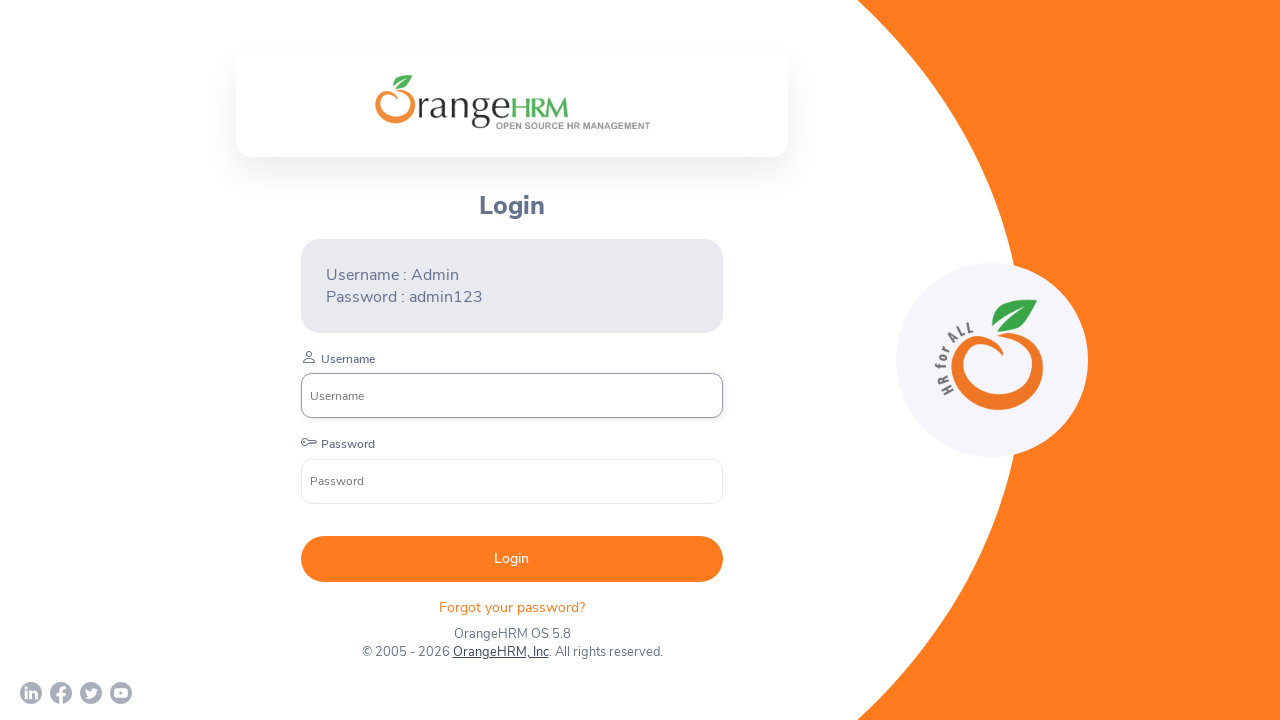